Tests the shopping cart functionality by navigating to a product page, adding it to cart, and returning to the homepage

Starting URL: https://www.demoblaze.com/index.html

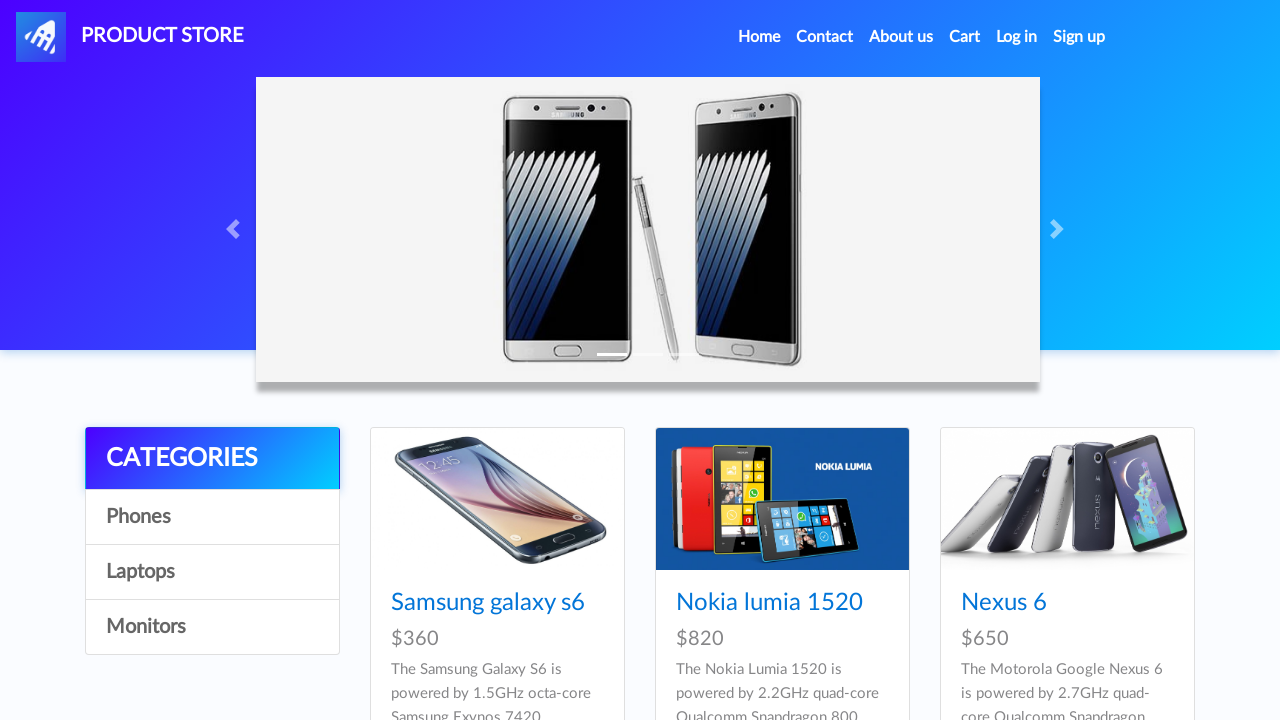

Clicked on Samsung galaxy s6 product link at (488, 603) on text=Samsung galaxy s6
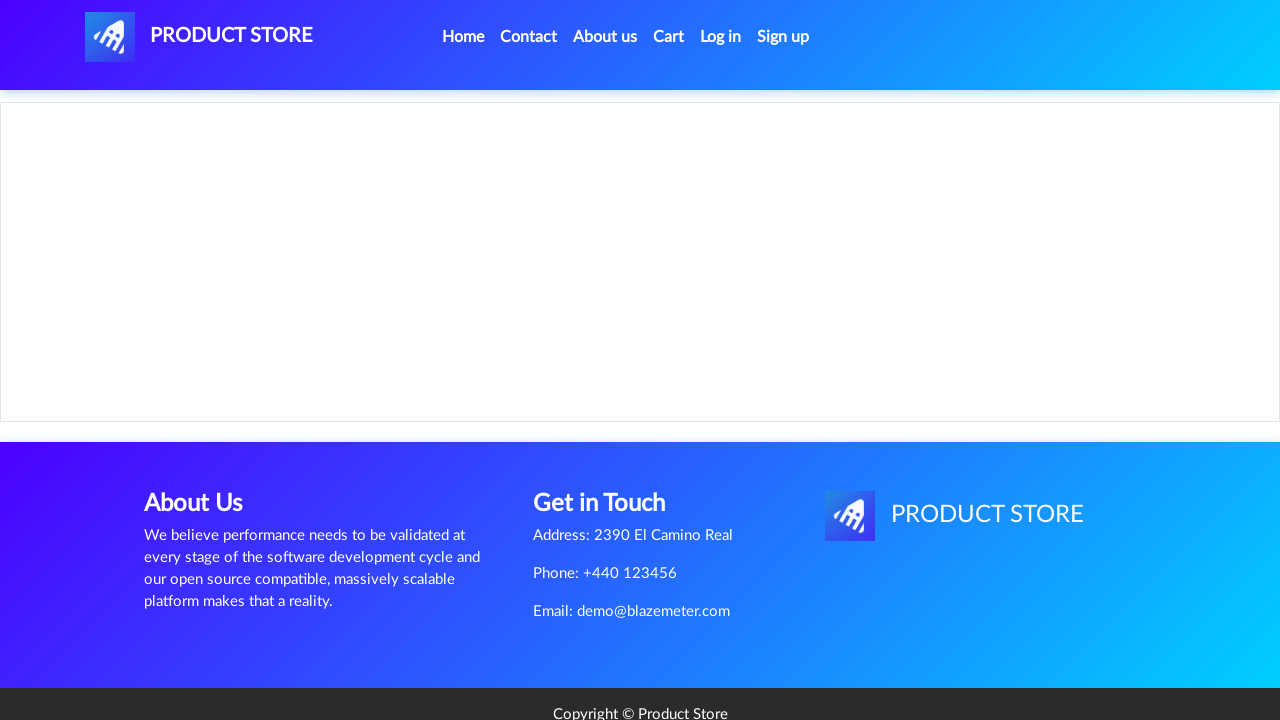

Clicked Add to cart button at (610, 440) on text=Add to cart
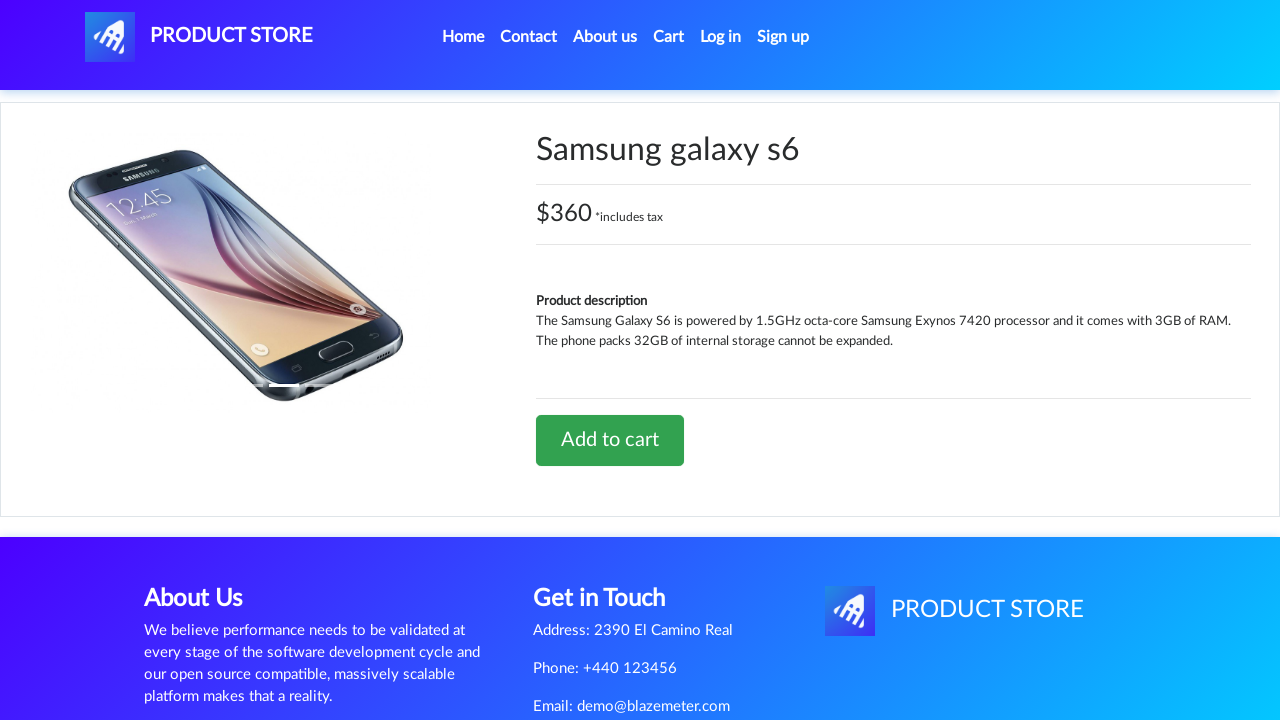

Accepted alert dialog after adding item to cart
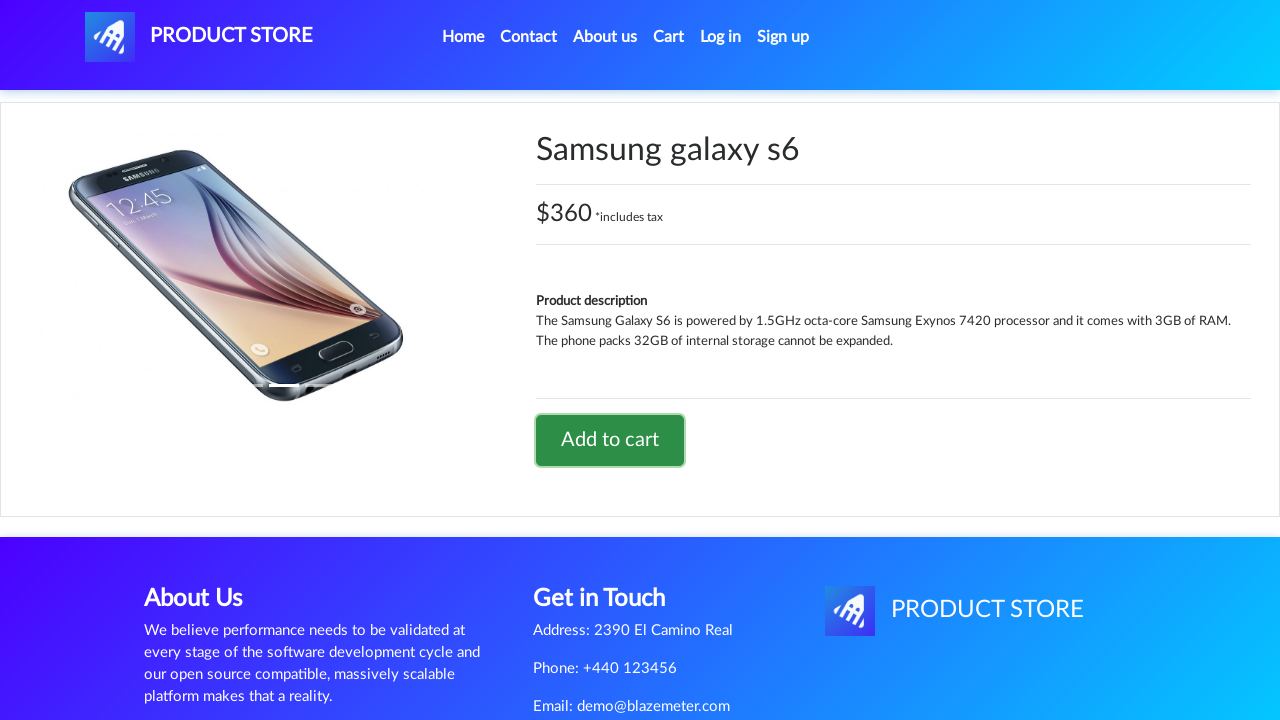

Clicked PRODUCT STORE logo to return to homepage at (199, 37) on #nava
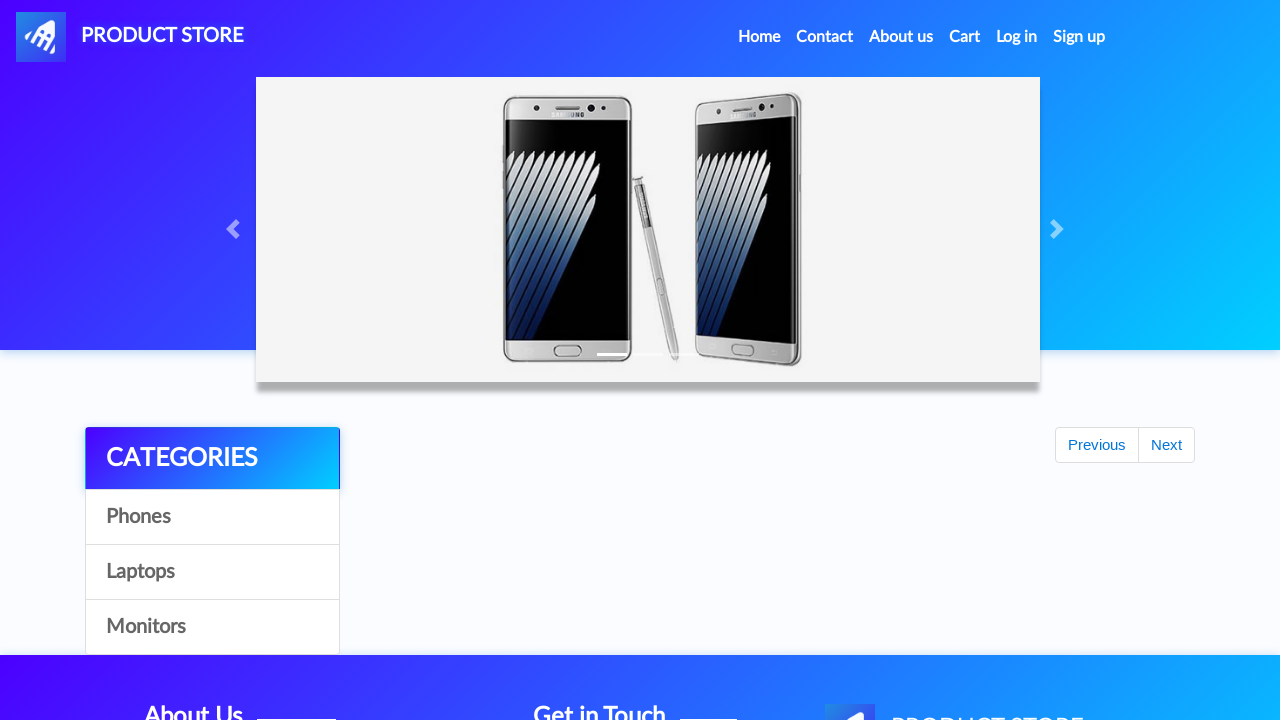

Verified homepage URL is correct
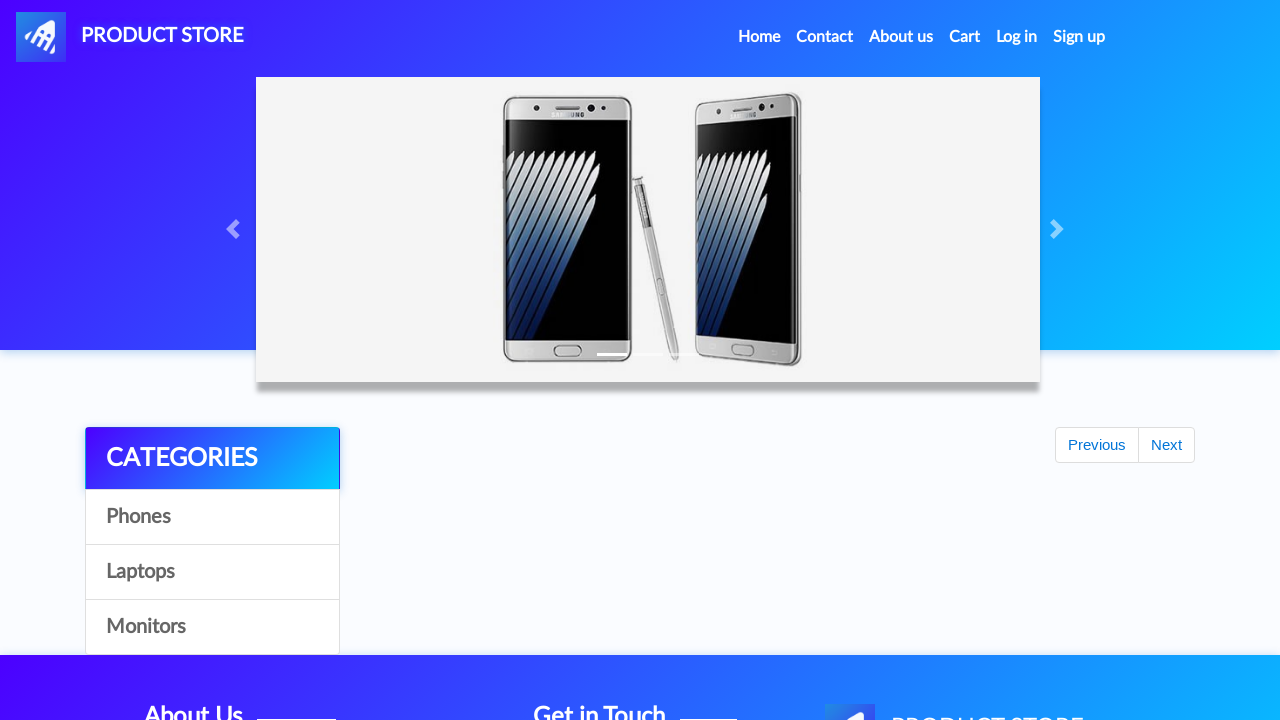

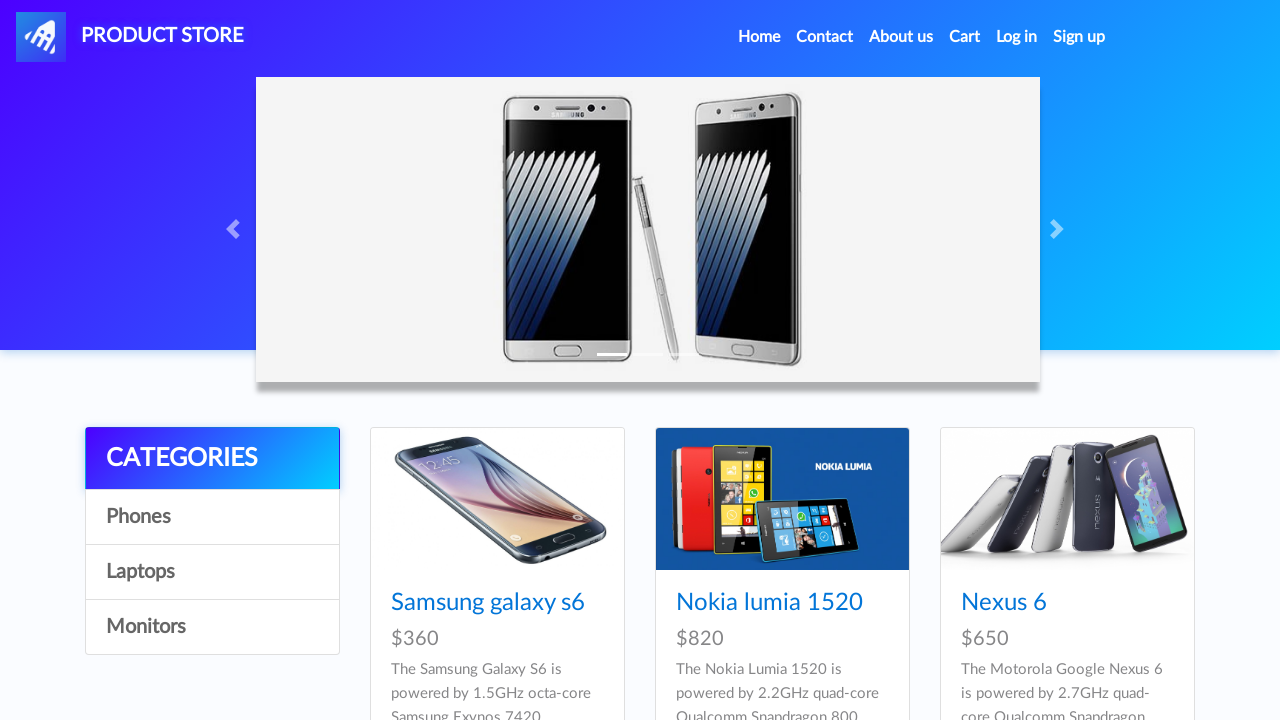